Navigates between two websites (otto.de and wisequarter.com), verifies page titles, and tests browser navigation functions (back, refresh, forward)

Starting URL: https://www.otto.de

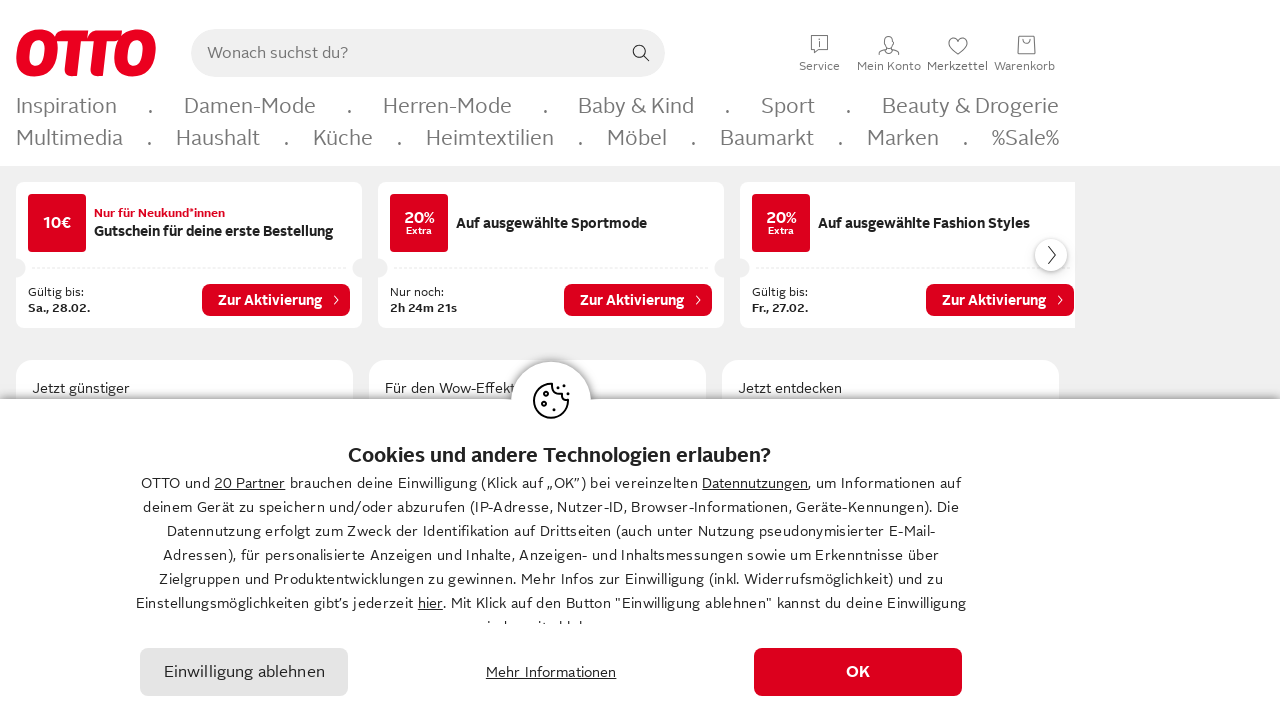

Retrieved otto.de page title
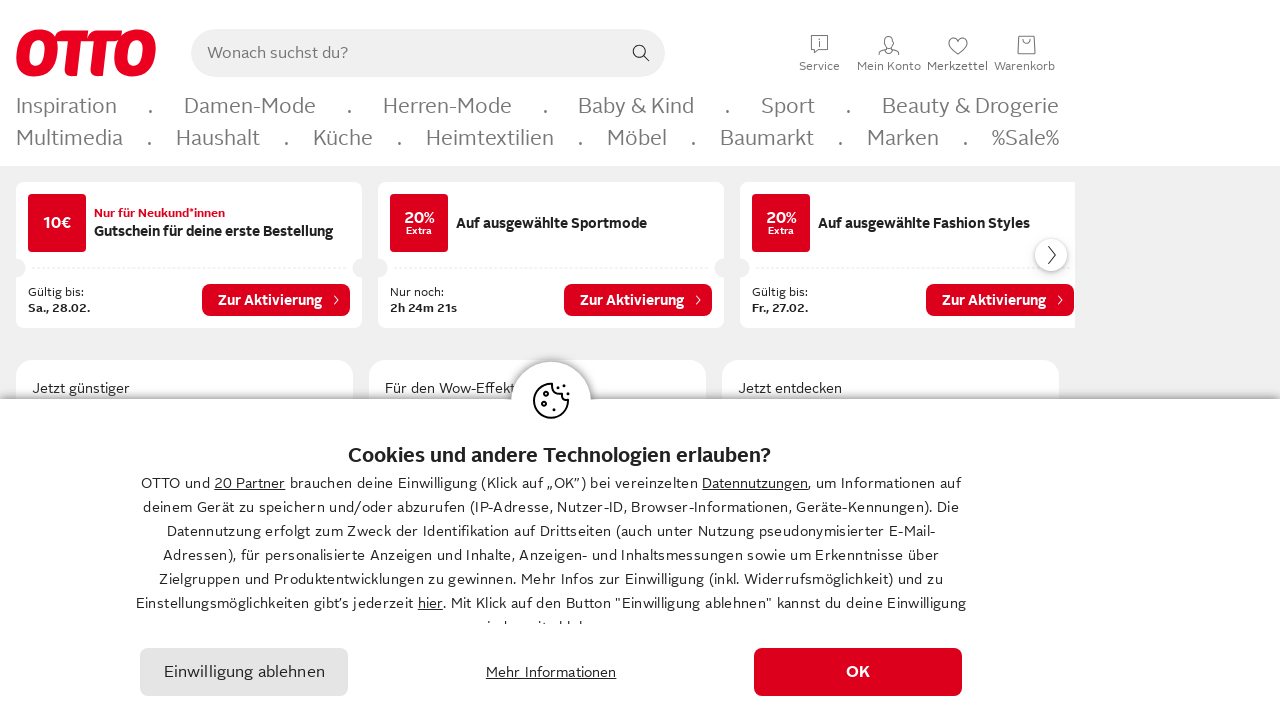

Verified otto.de page title contains 'otto'
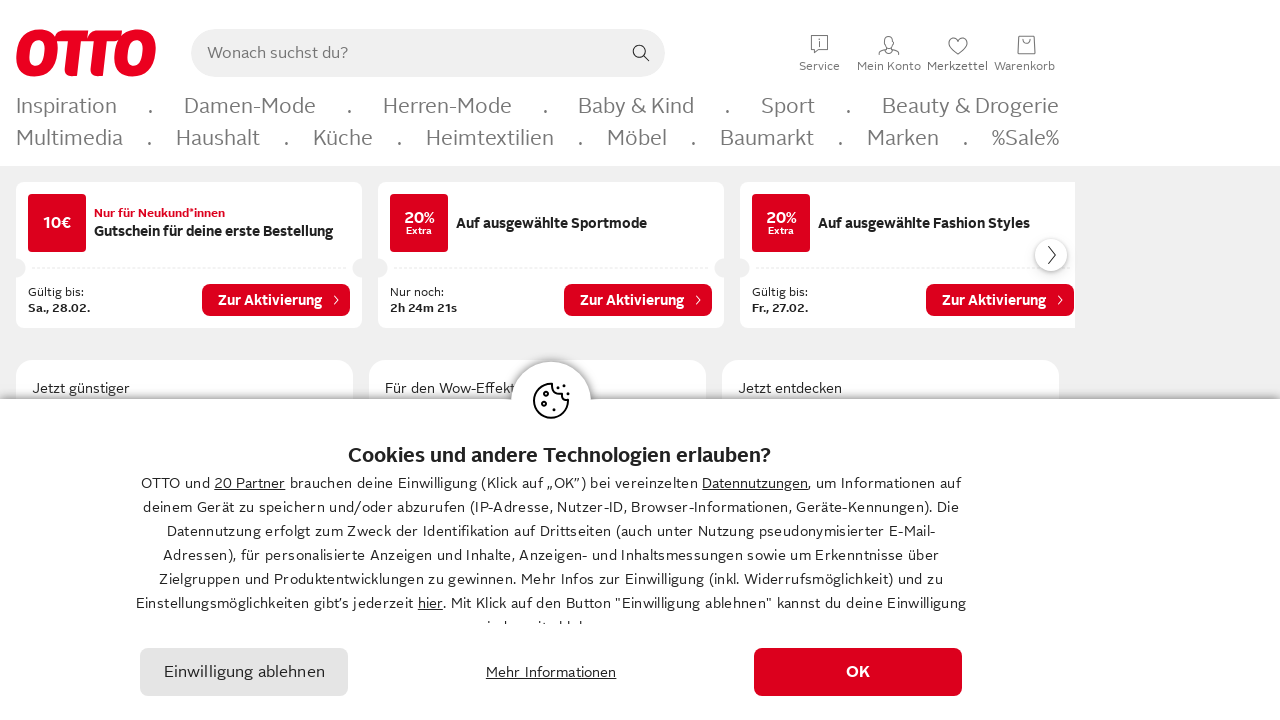

Navigated to wisequarter.com
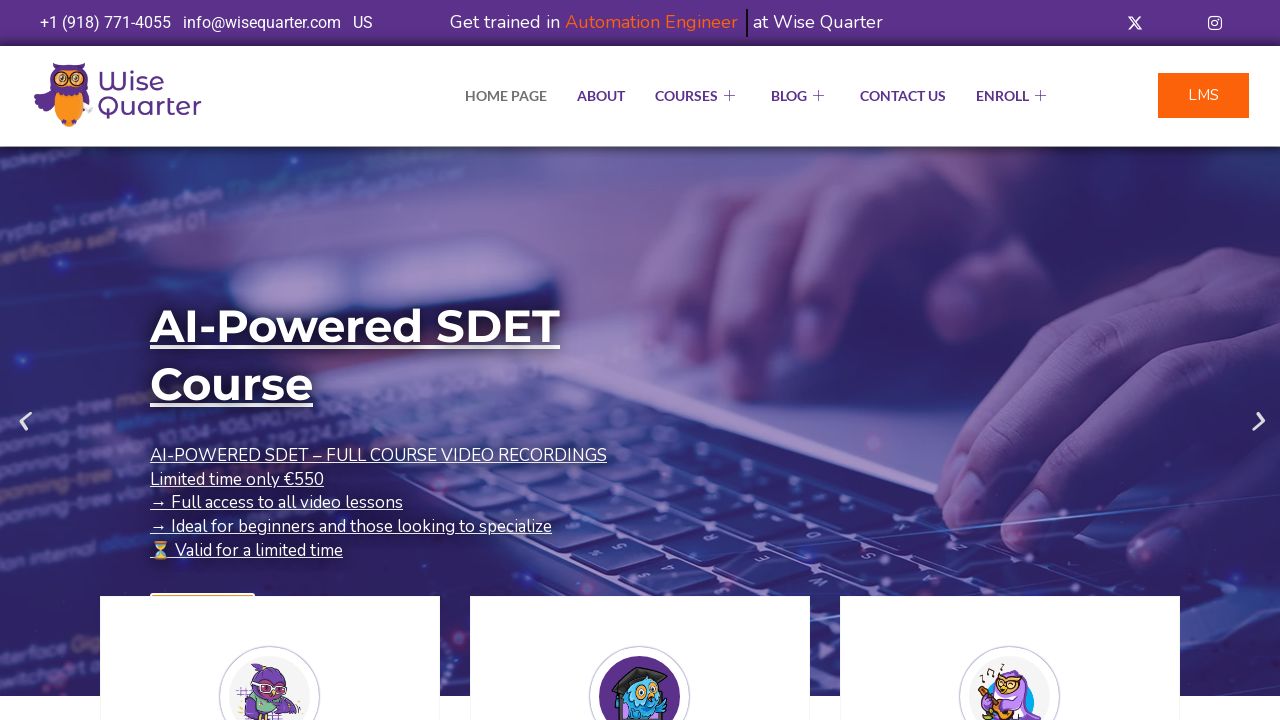

Retrieved wisequarter.com page title
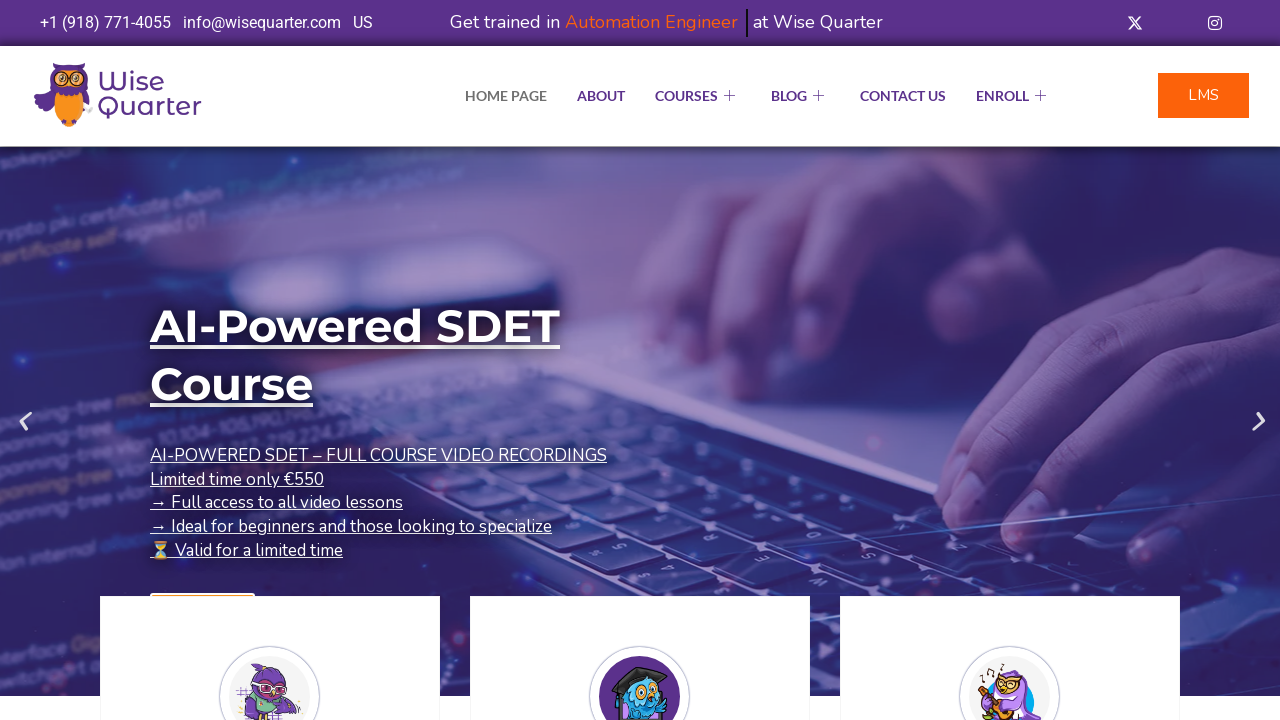

Verified wisequarter.com page title contains 'Quarter'
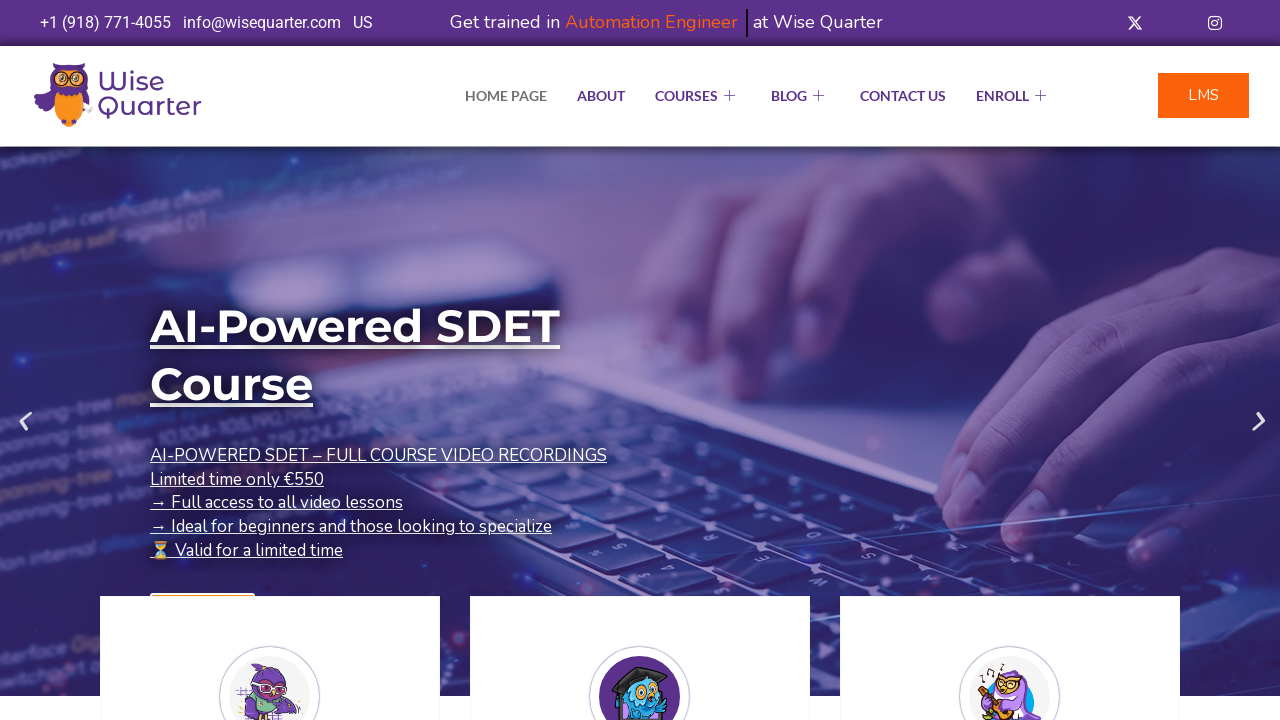

Navigated back to otto.de using browser back button
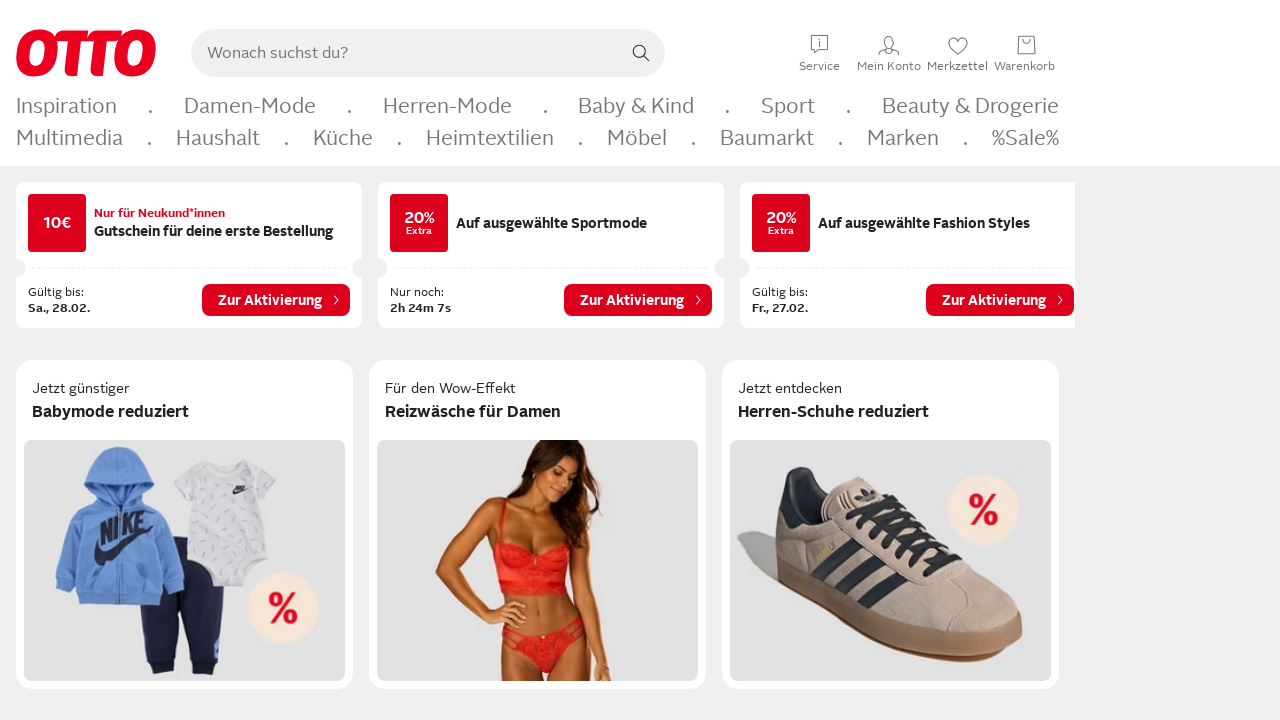

Refreshed the current page (otto.de)
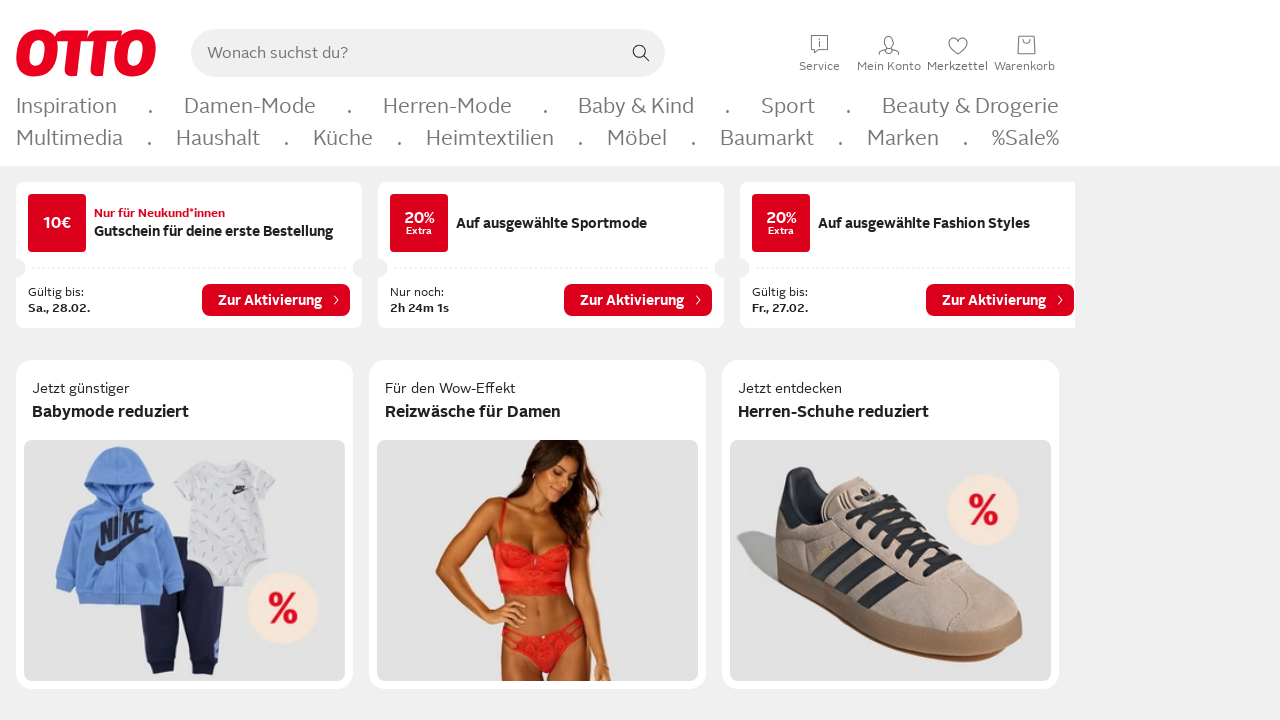

Navigated forward to wisequarter.com using browser forward button
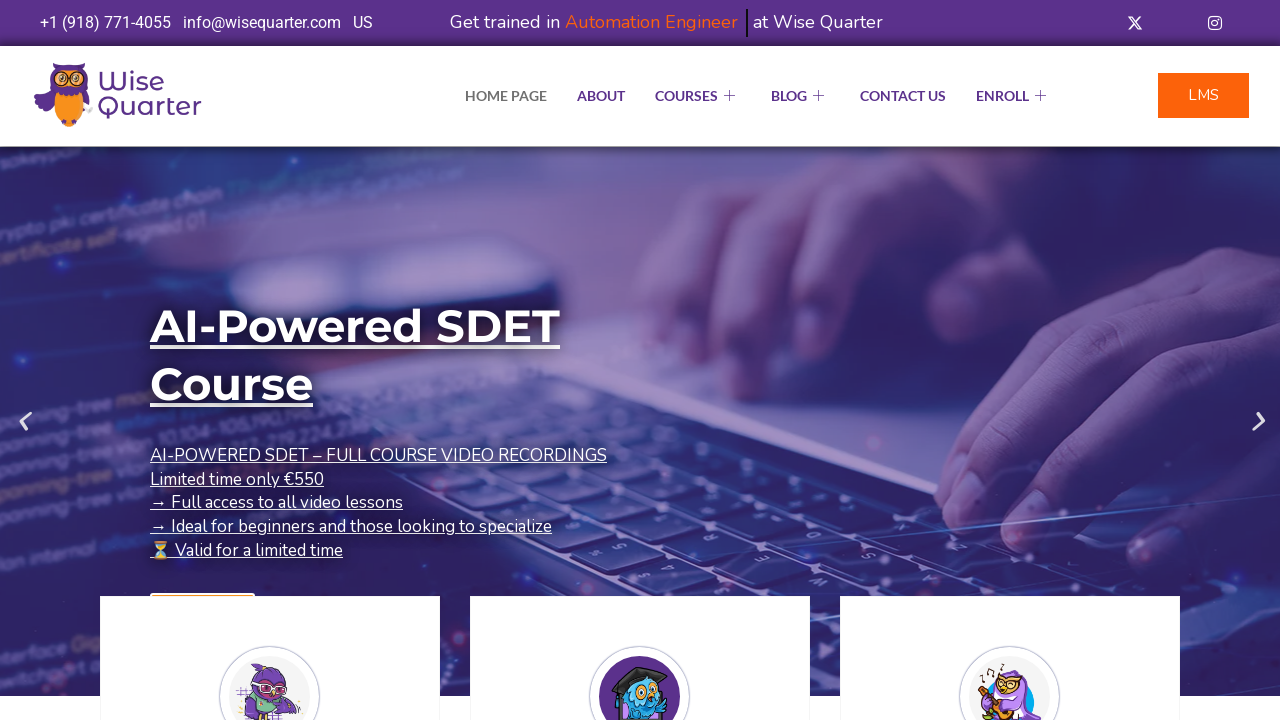

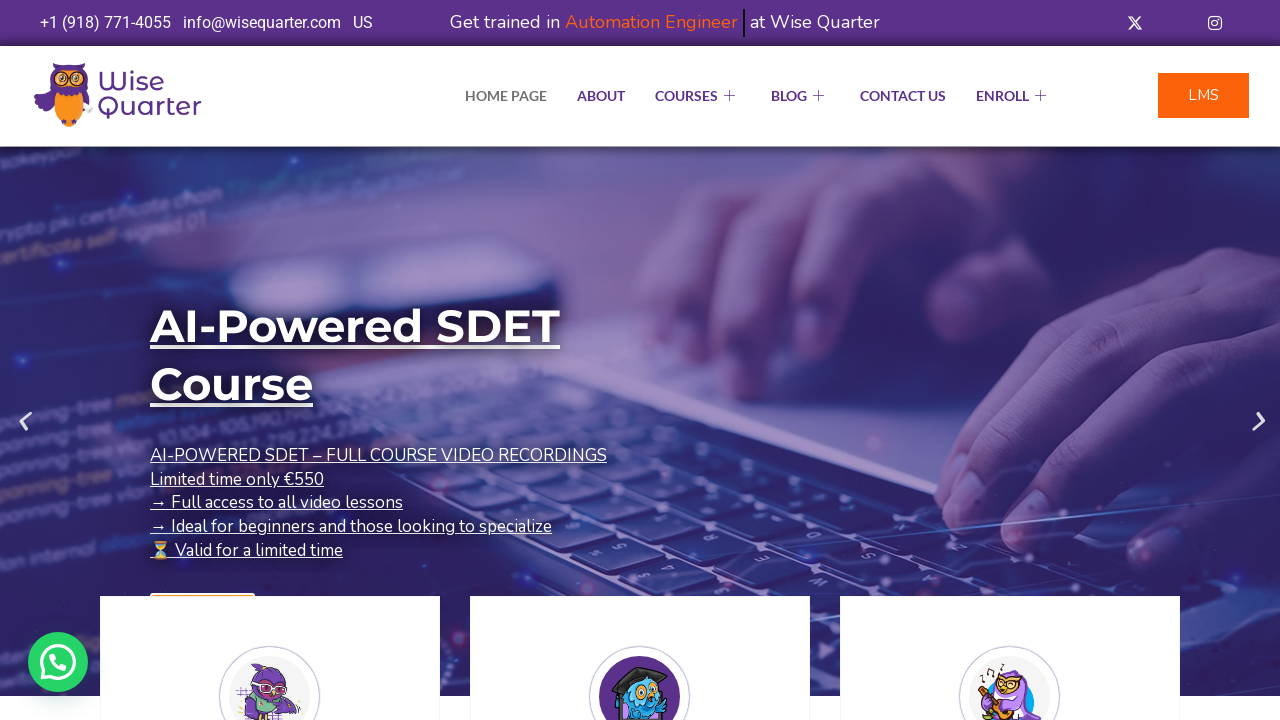